Tests drag and drop functionality within an iframe by dragging an element and dropping it onto a target area

Starting URL: https://jqueryui.com/droppable/

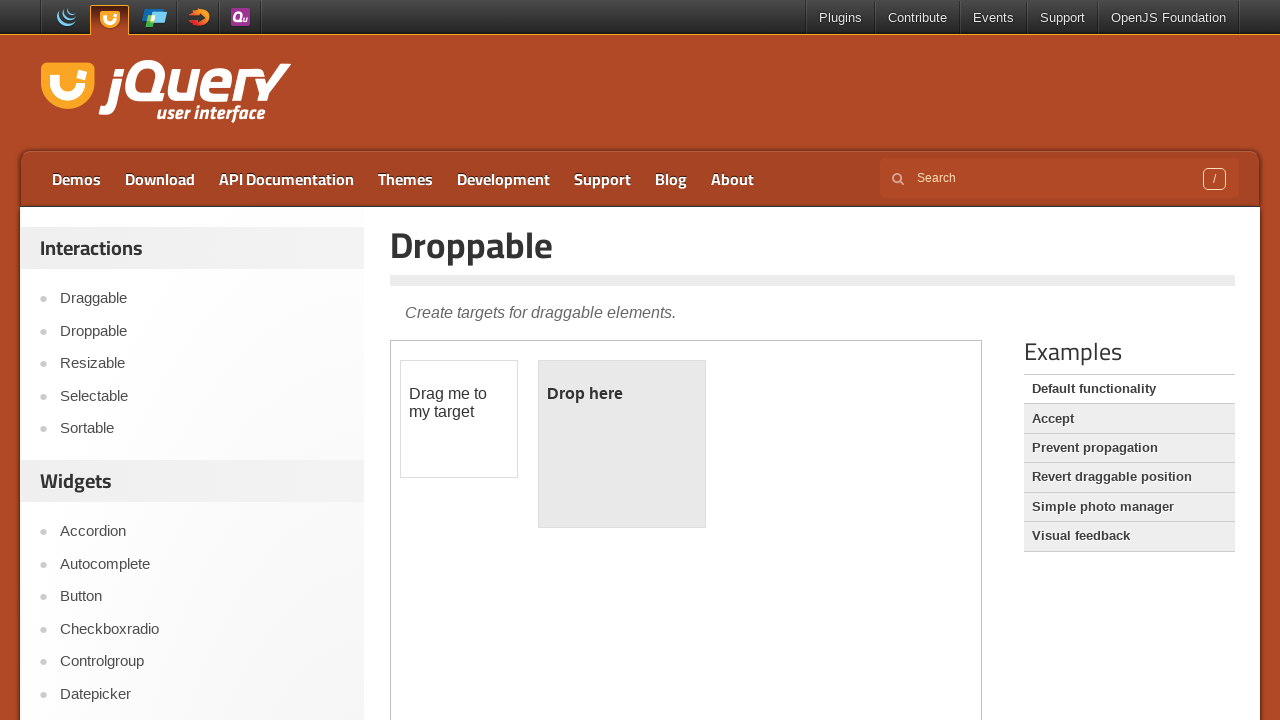

Located the first iframe containing the drag and drop demo
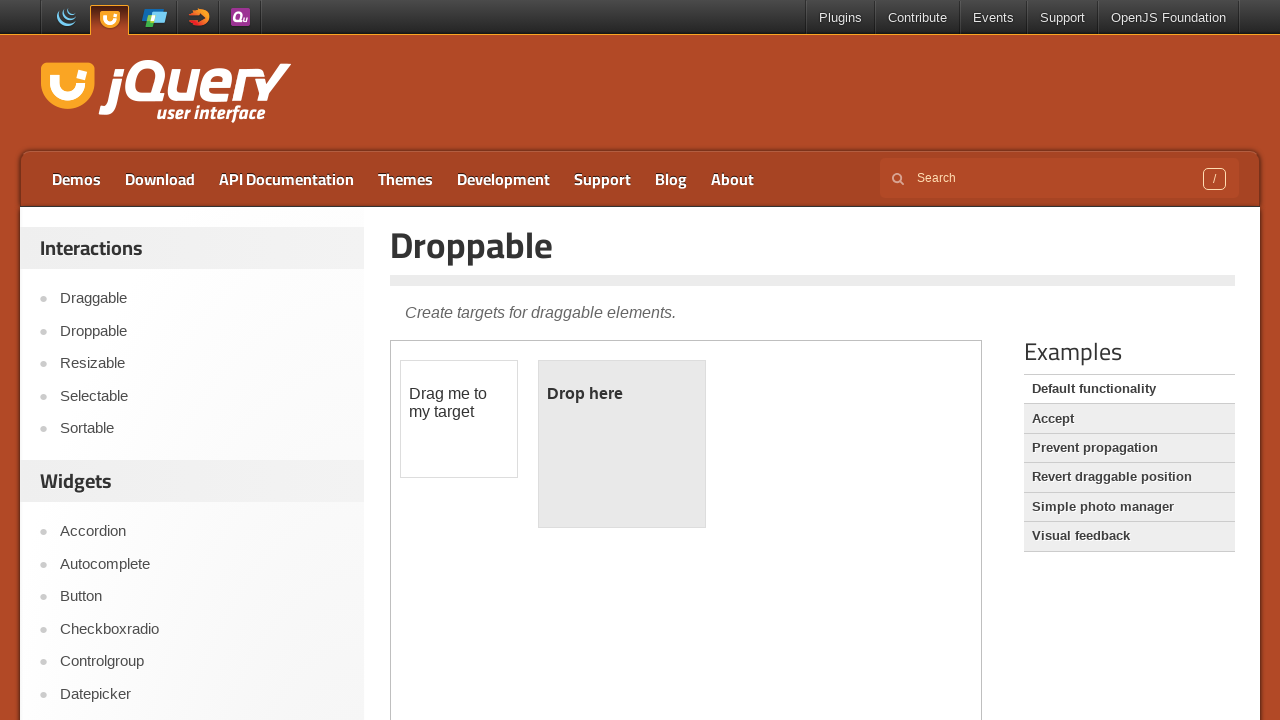

Located the draggable element with id 'draggable'
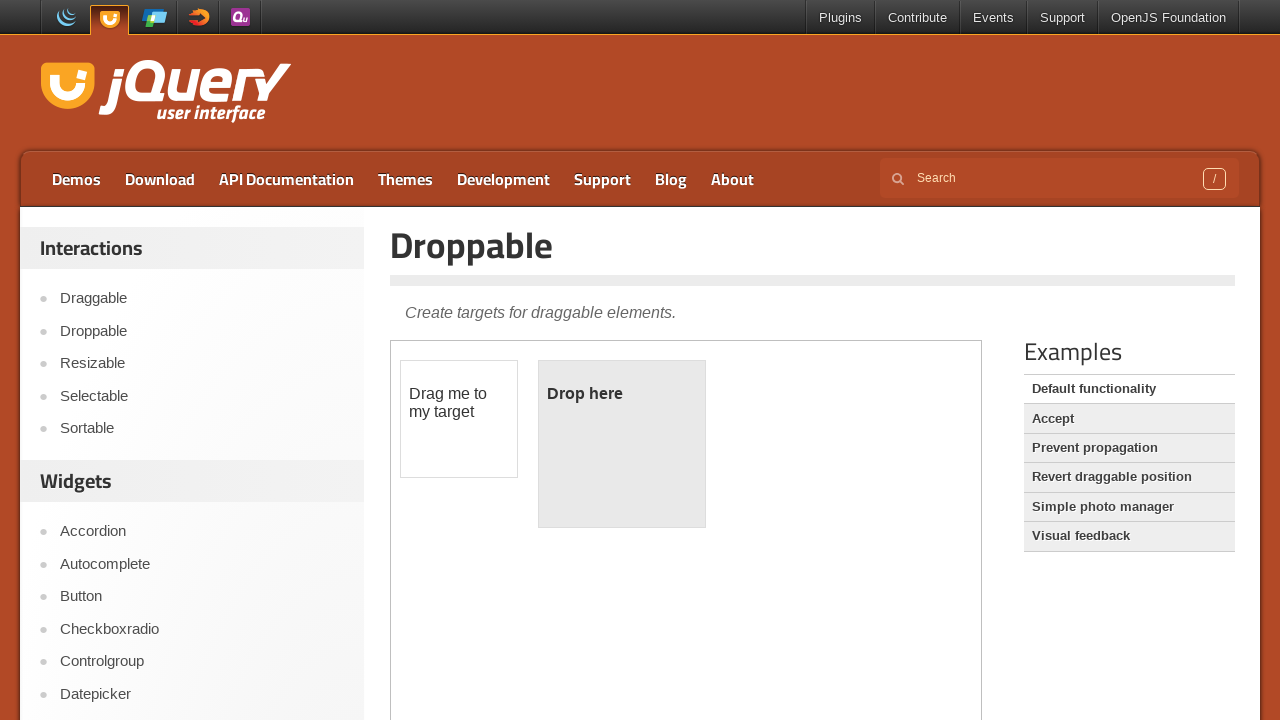

Located the droppable target element with id 'droppable'
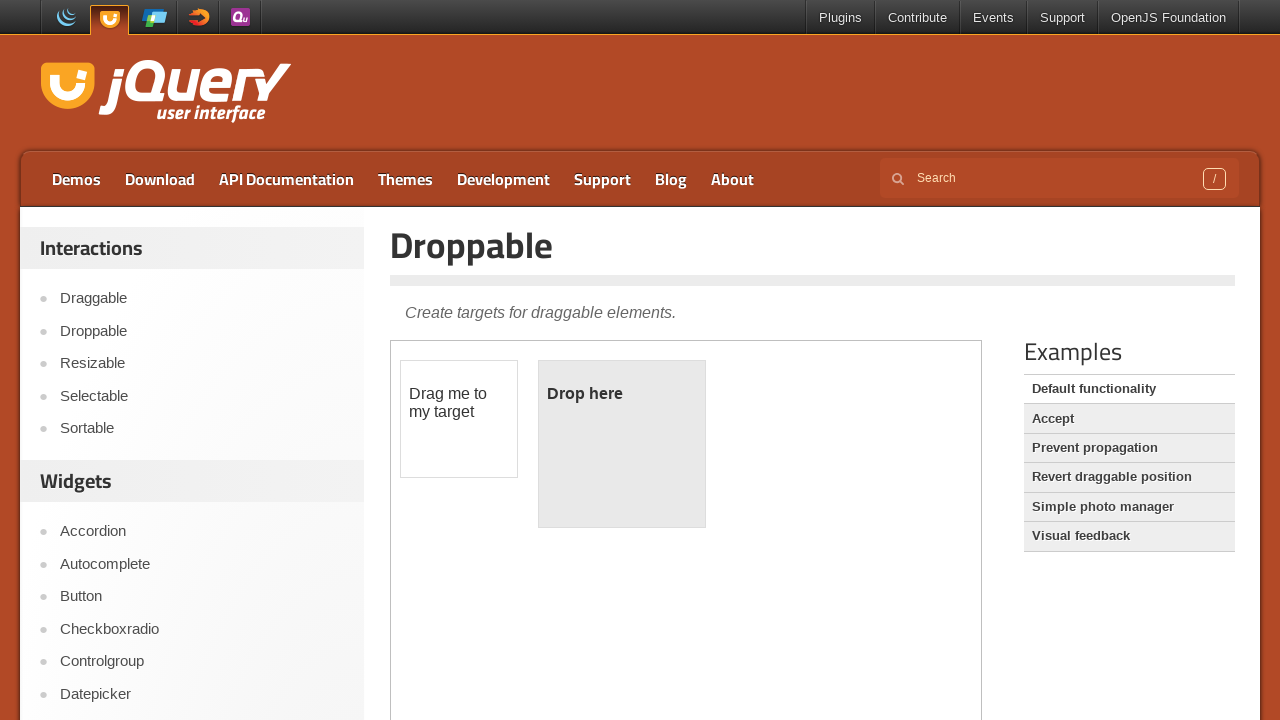

Dragged the draggable element onto the droppable target area at (622, 444)
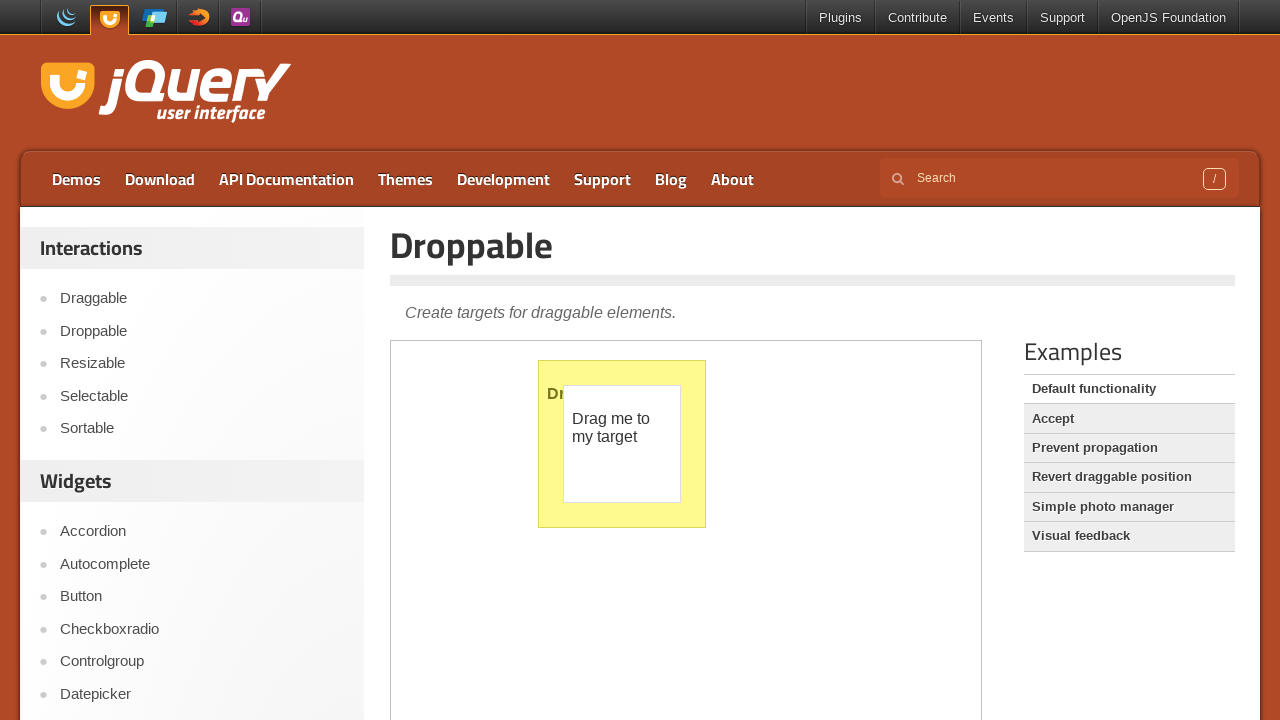

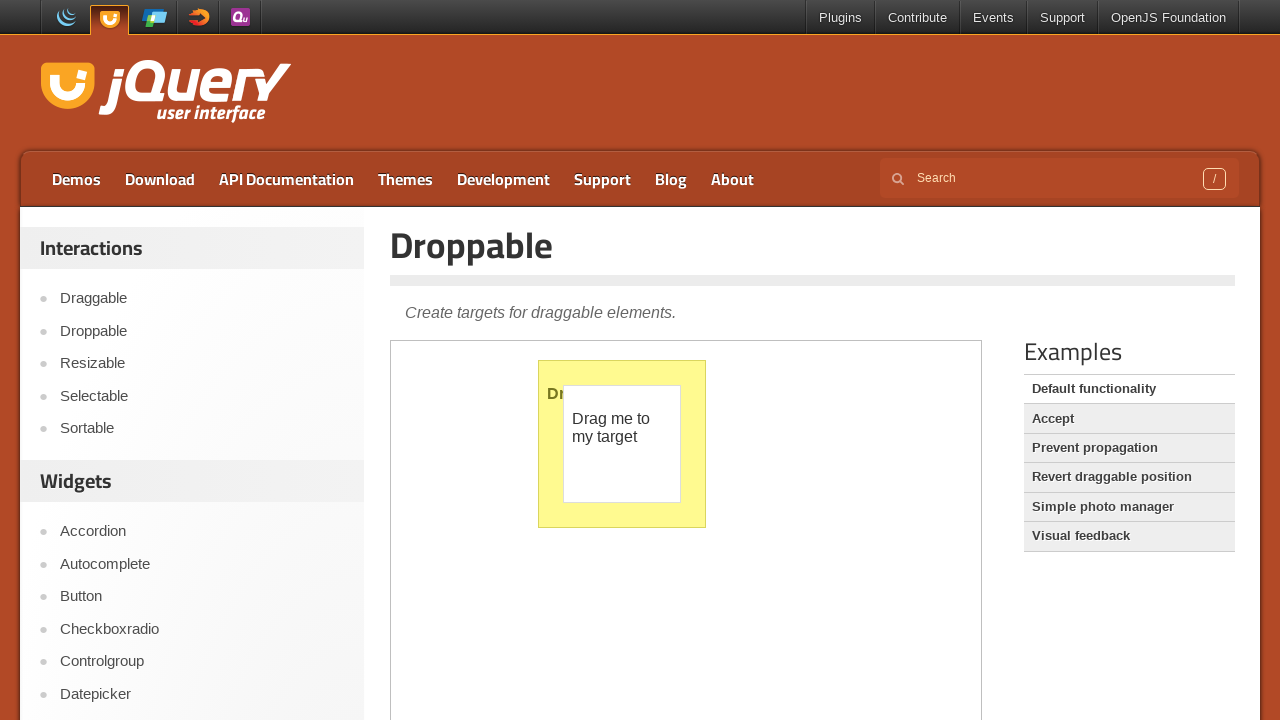